Tests iframe interaction by switching to an emoji picker iframe, clicking on multiple emoji tabs, then returning to the parent frame and filling out a text form field.

Starting URL: https://www.jqueryscript.net/demo/Easy-iFrame-based-Twitter-Emoji-Picker-Plugin-jQuery-Emoojis/

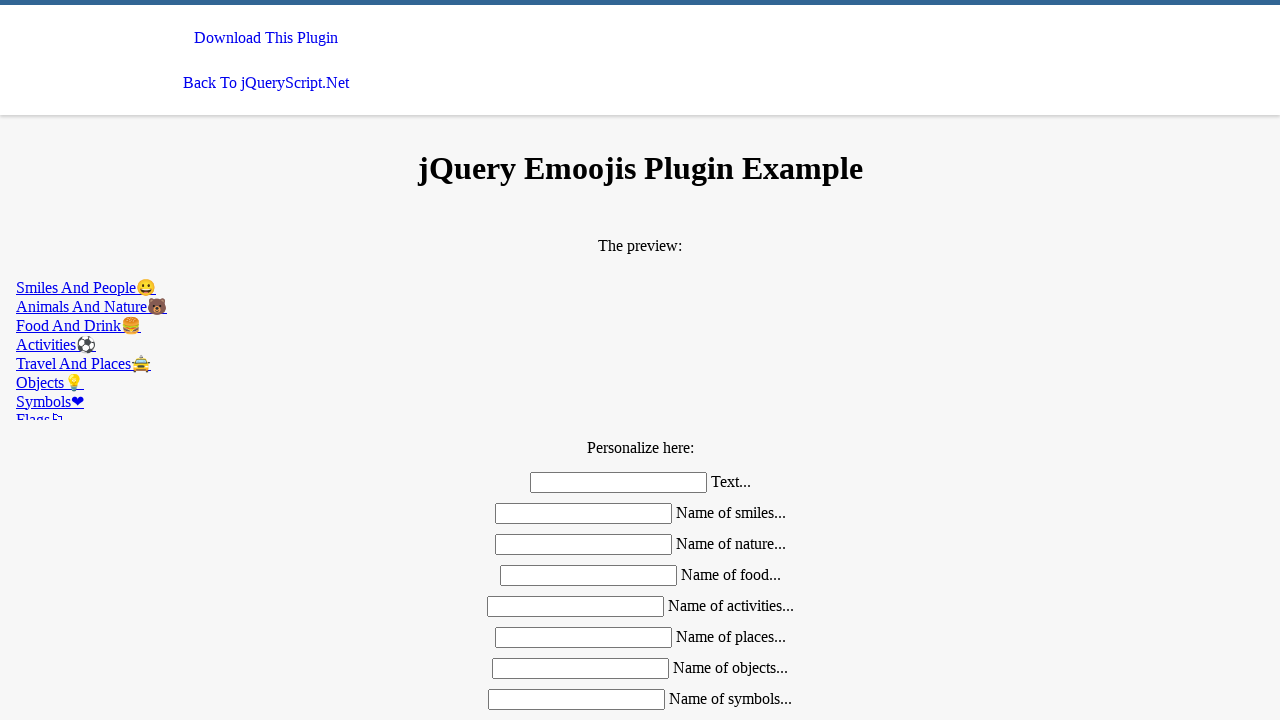

Located emoji picker iframe
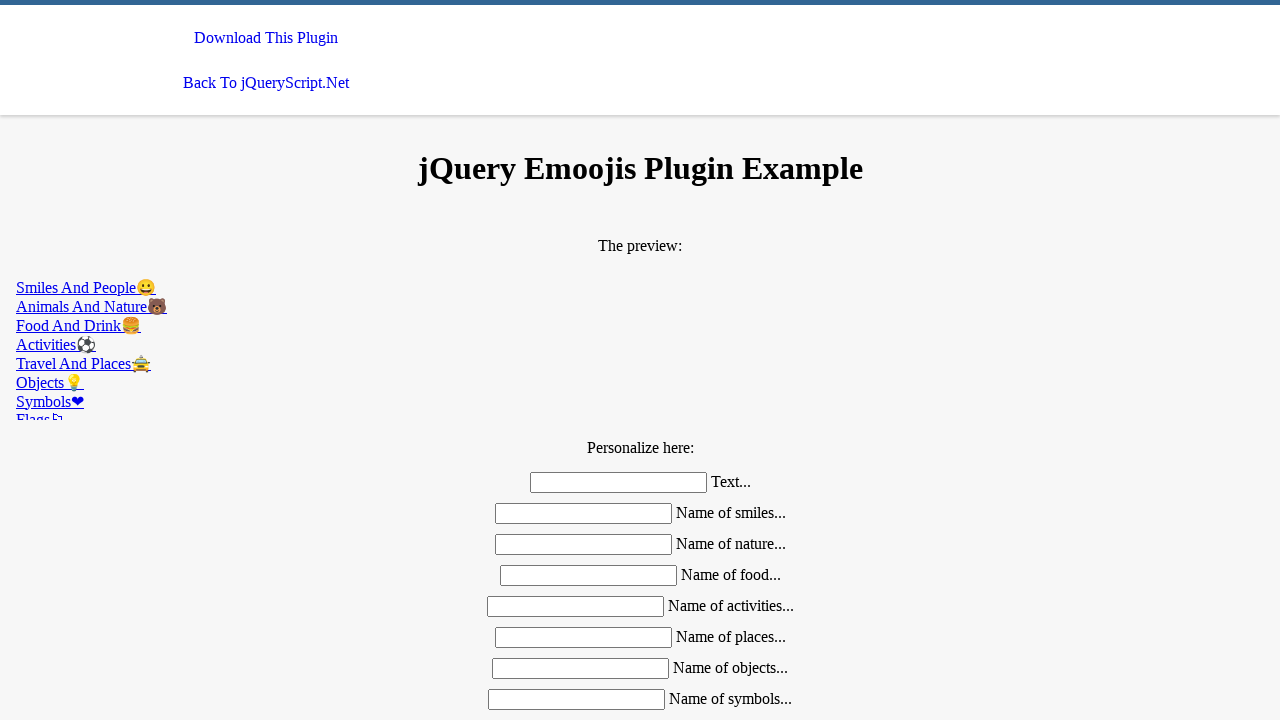

Clicked second emoji tab at (640, 306) on #emoojis >> internal:control=enter-frame >> xpath=//div[@class='mdl-tabs__tab-ba
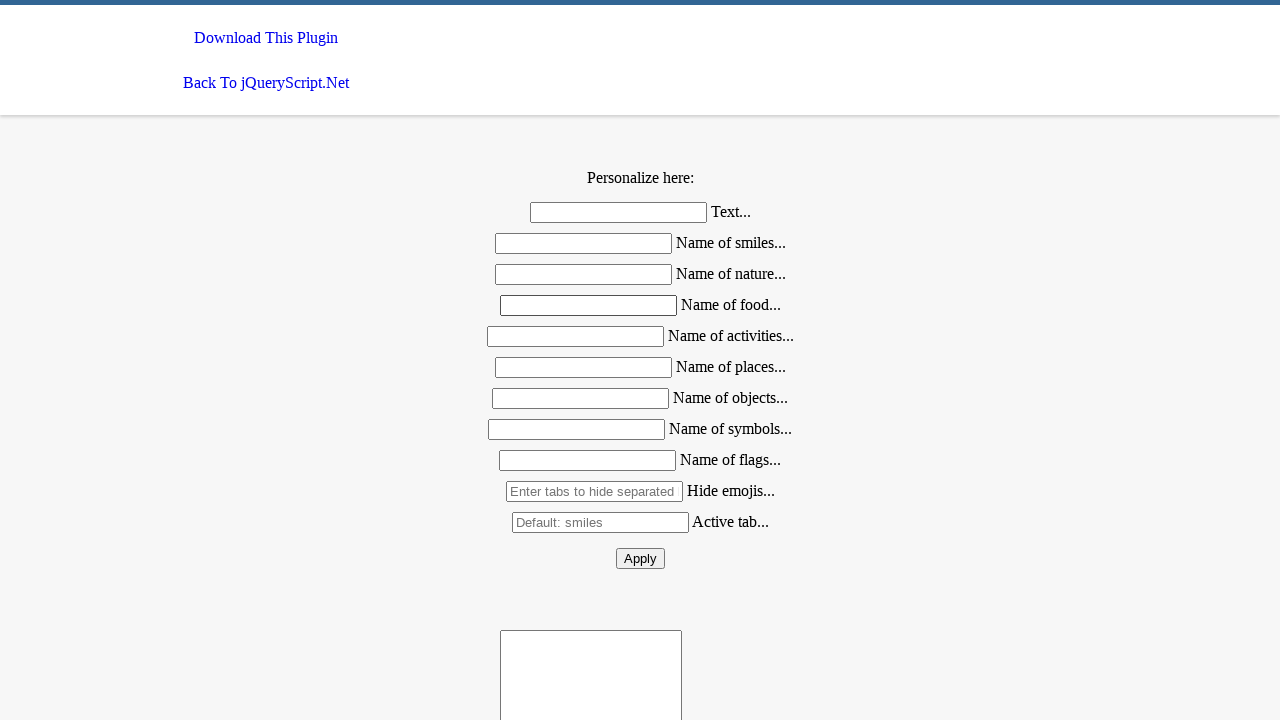

Clicked third emoji tab at (640, 326) on #emoojis >> internal:control=enter-frame >> xpath=//div[@class='mdl-tabs__tab-ba
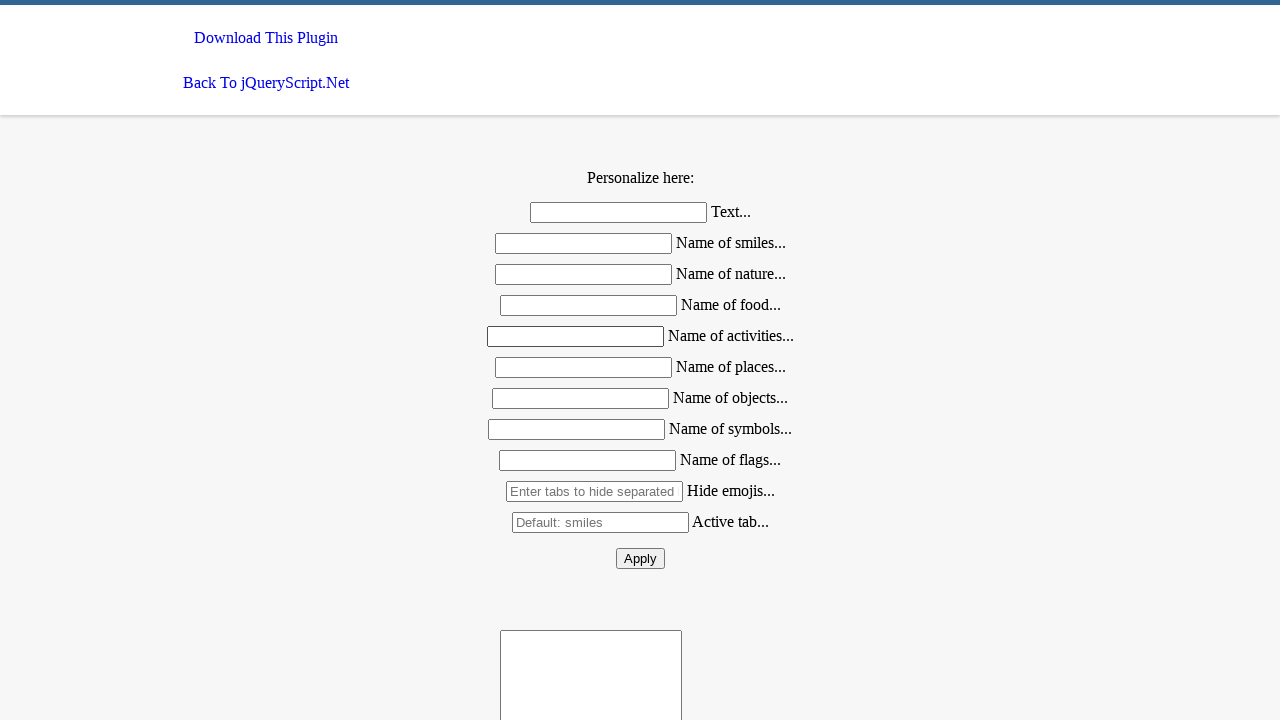

Clicked fourth emoji tab at (640, 344) on #emoojis >> internal:control=enter-frame >> xpath=//div[@class='mdl-tabs__tab-ba
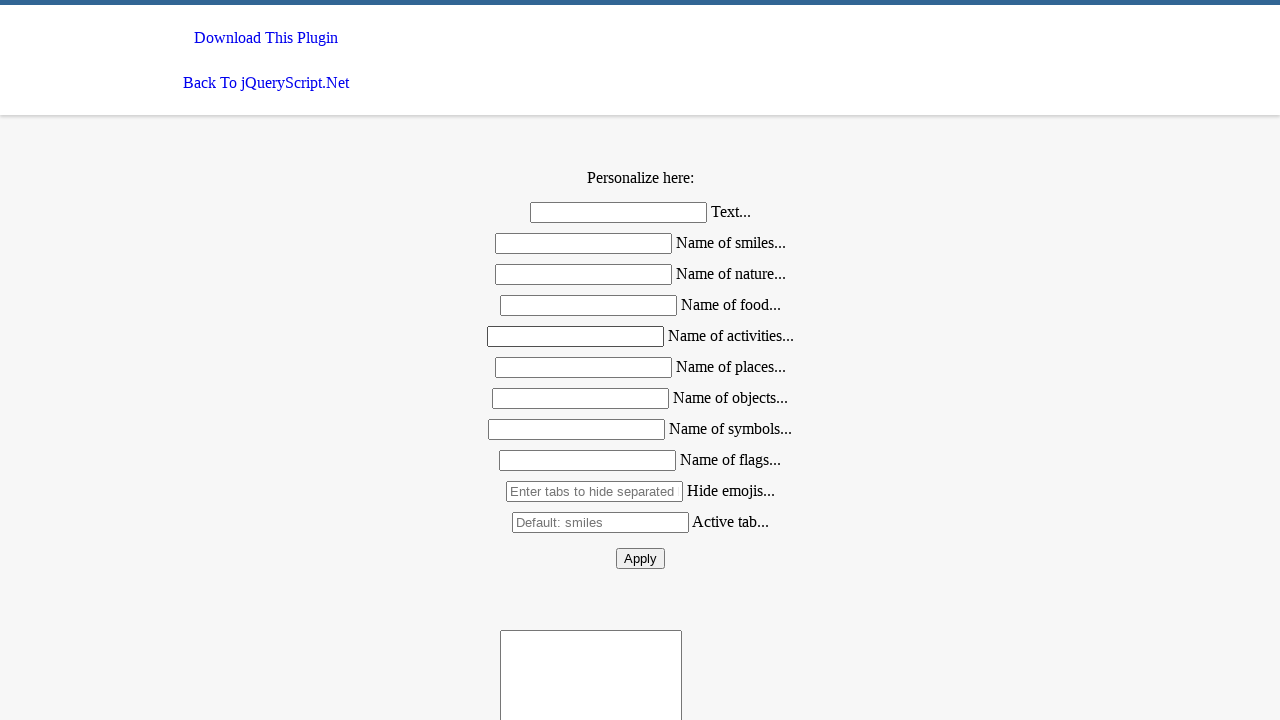

Clicked second emoji tab again using direct xpath at (640, 306) on #emoojis >> internal:control=enter-frame >> xpath=//div[@class='mdl-tabs__tab-ba
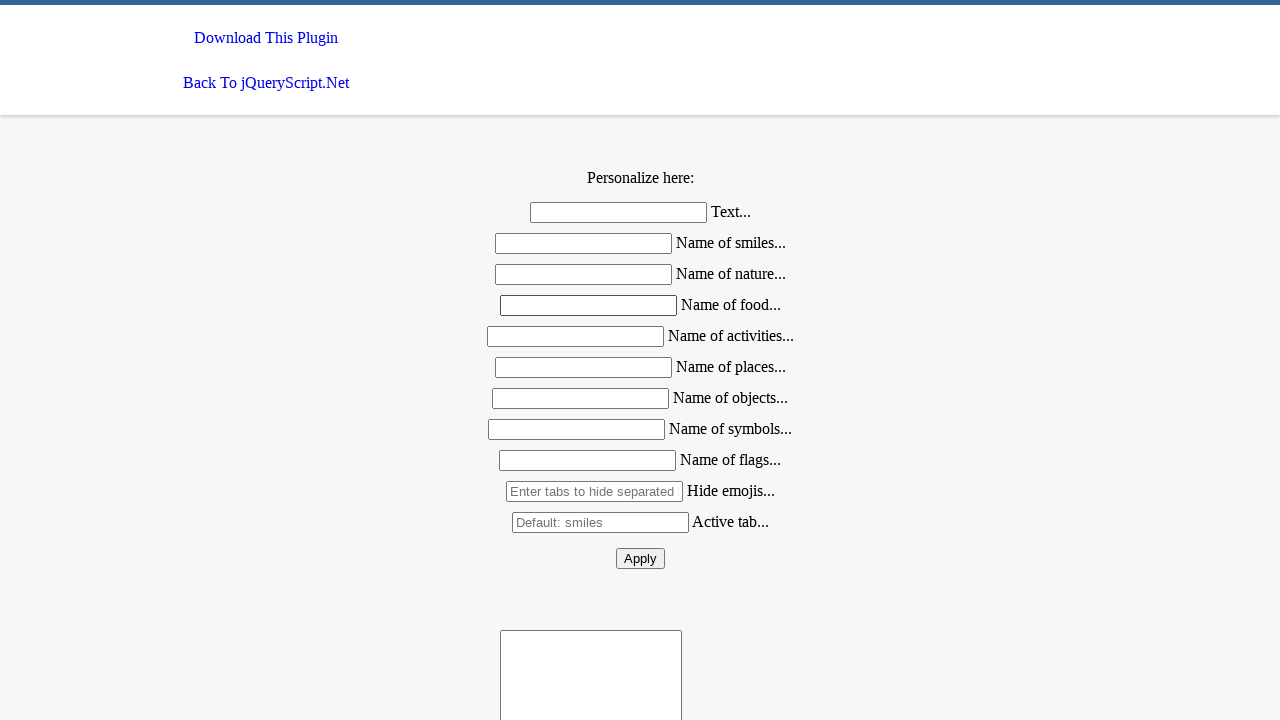

Filled text form field with 'animal' on #smiles
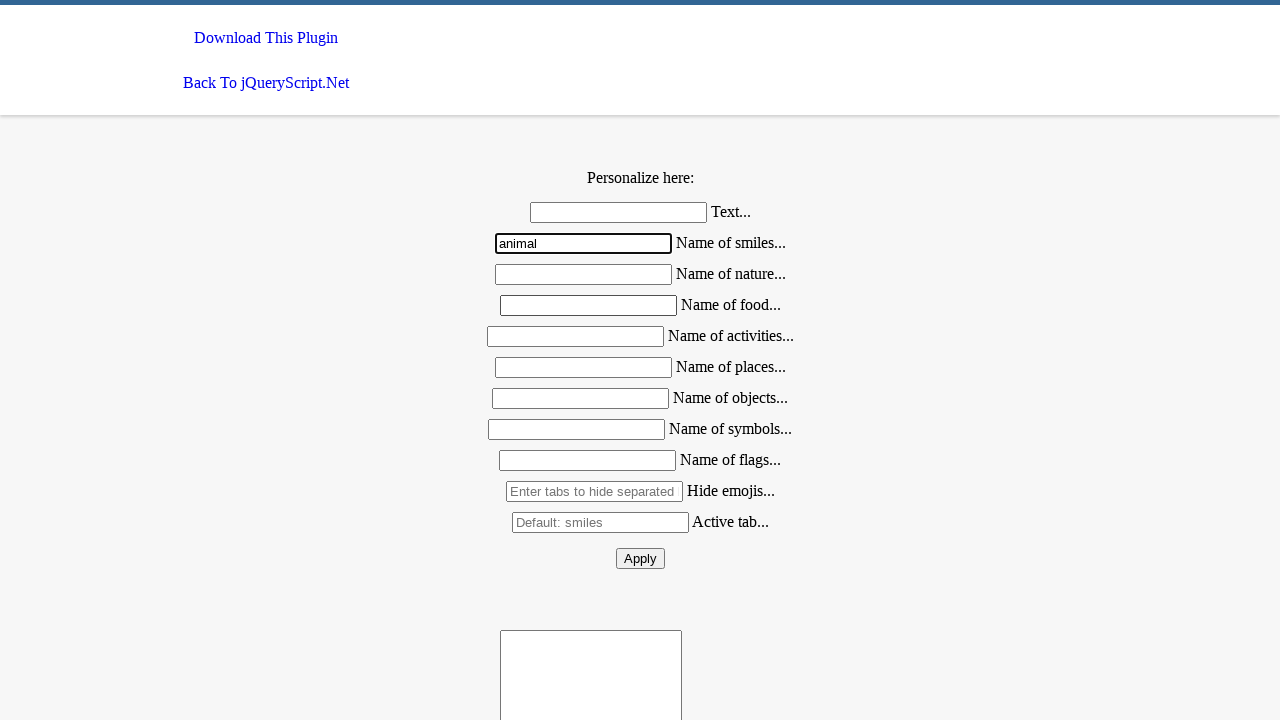

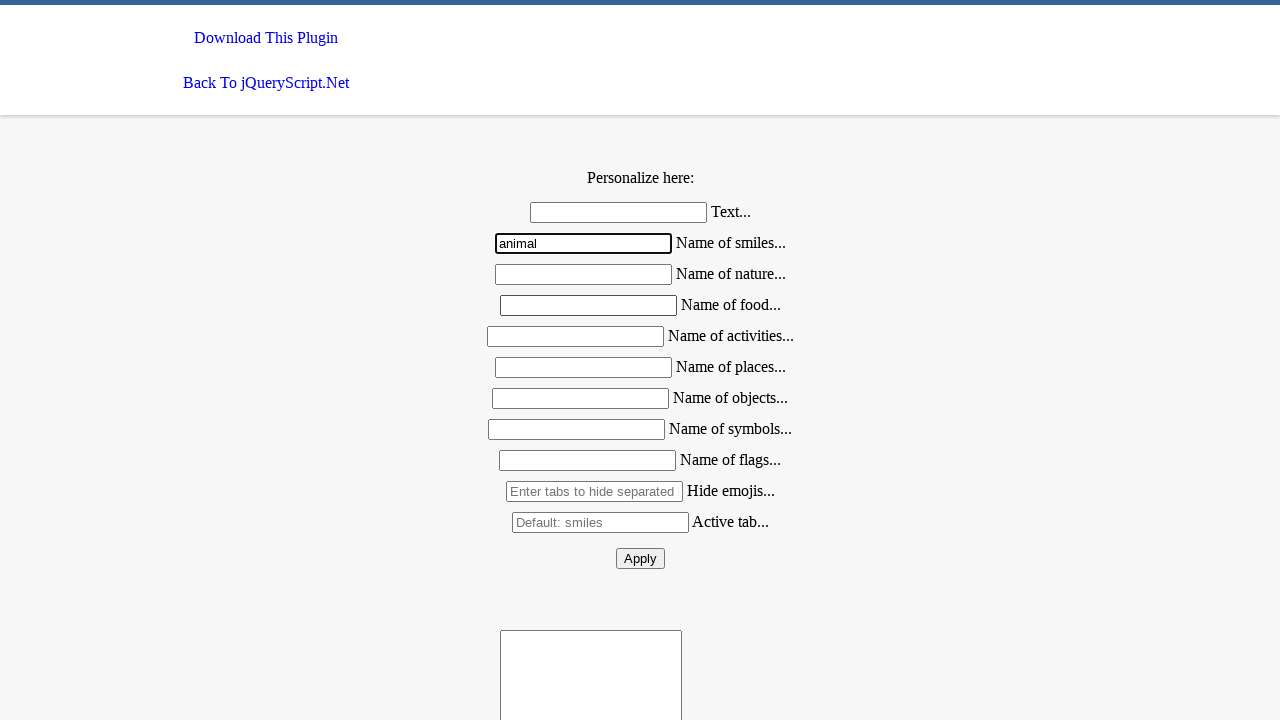